Tests a practice registration form by filling out personal details (name, email, gender, phone, date of birth, subjects, hobbies, address, state/city) and verifying the submitted data appears in a confirmation modal.

Starting URL: https://demoqa.com/automation-practice-form

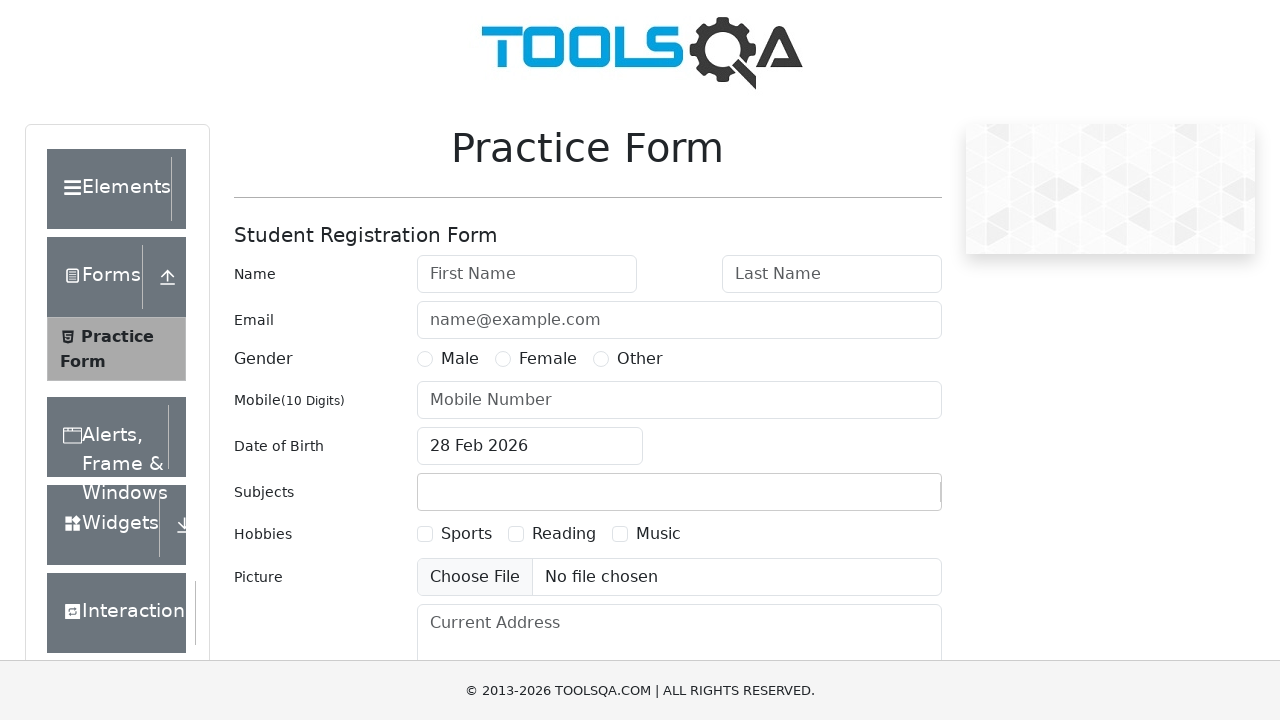

Filled first name field with 'Test' on #firstName
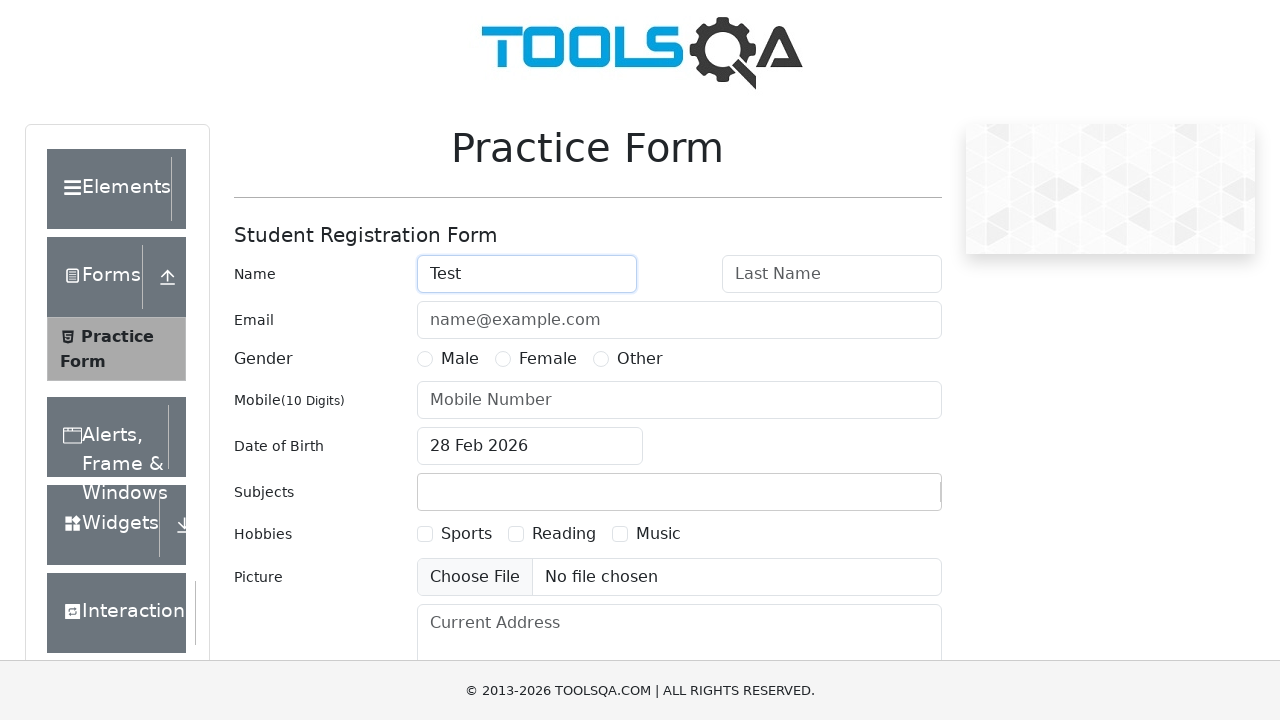

Filled last name field with 'Testik' on #lastName
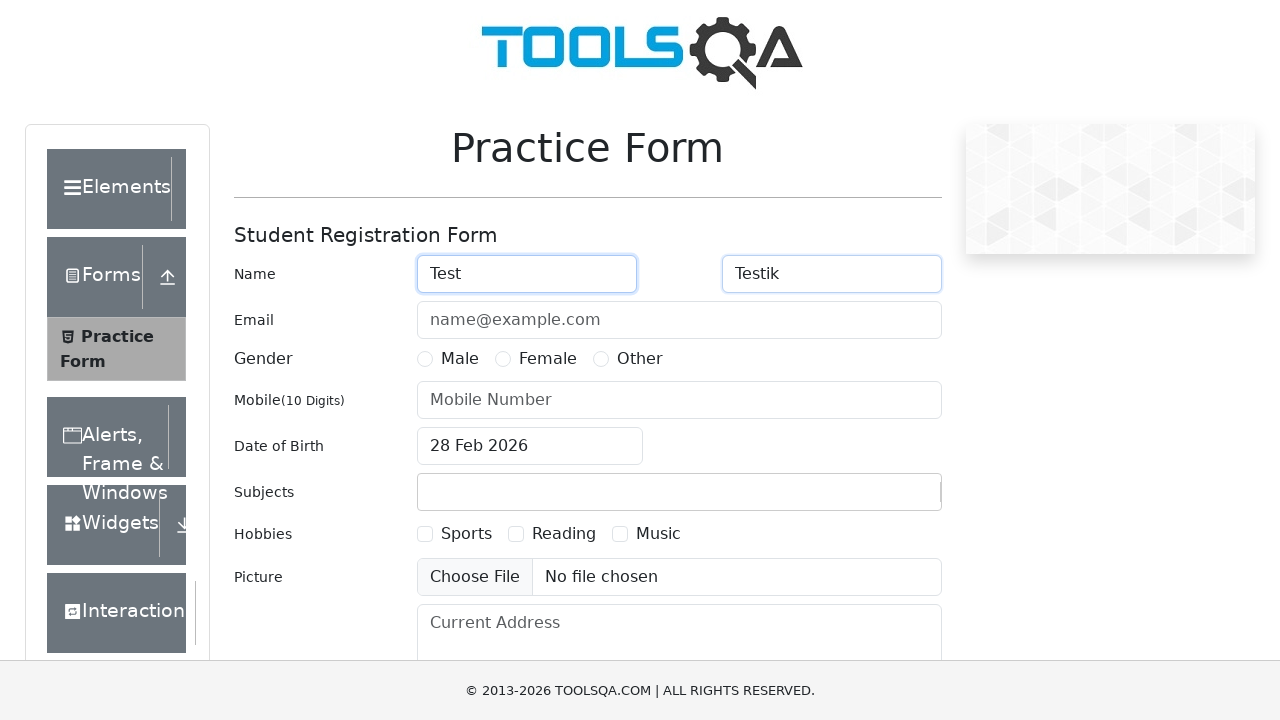

Filled email field with 'test@test.com' on #userEmail
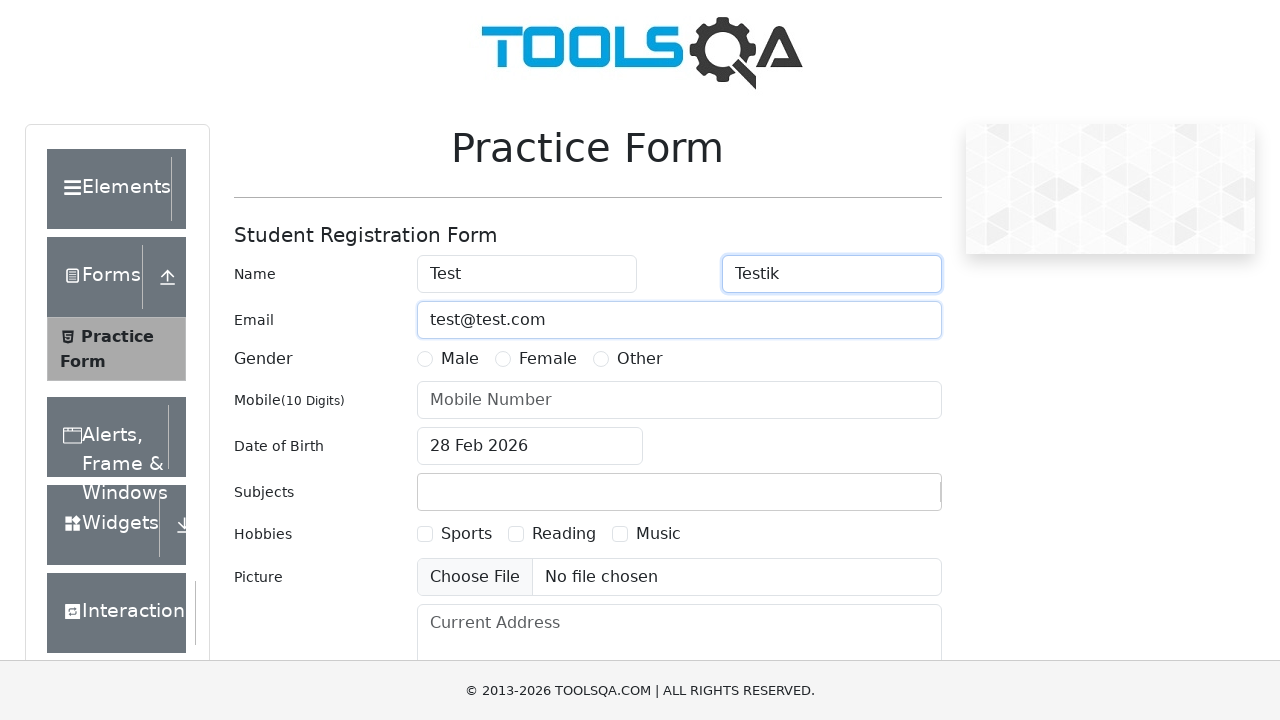

Selected Female gender option at (548, 359) on xpath=//label[text()='Female']
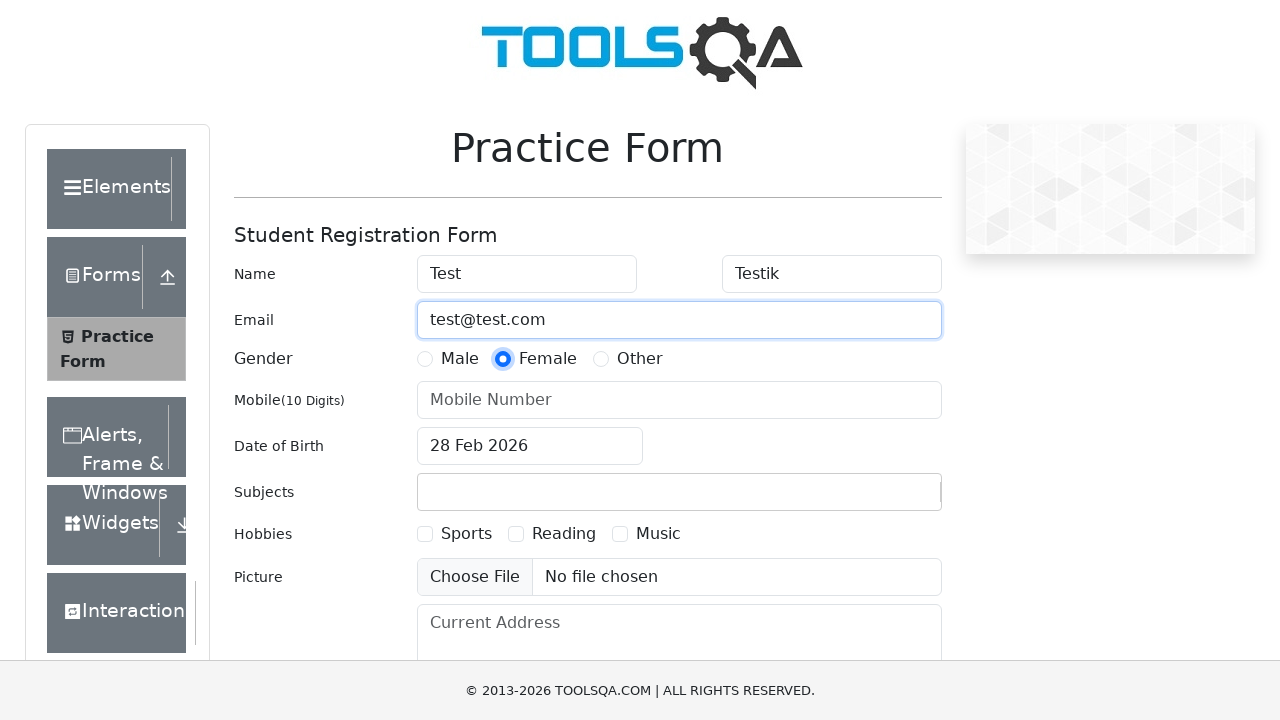

Filled phone number field with '1234567891' on #userNumber
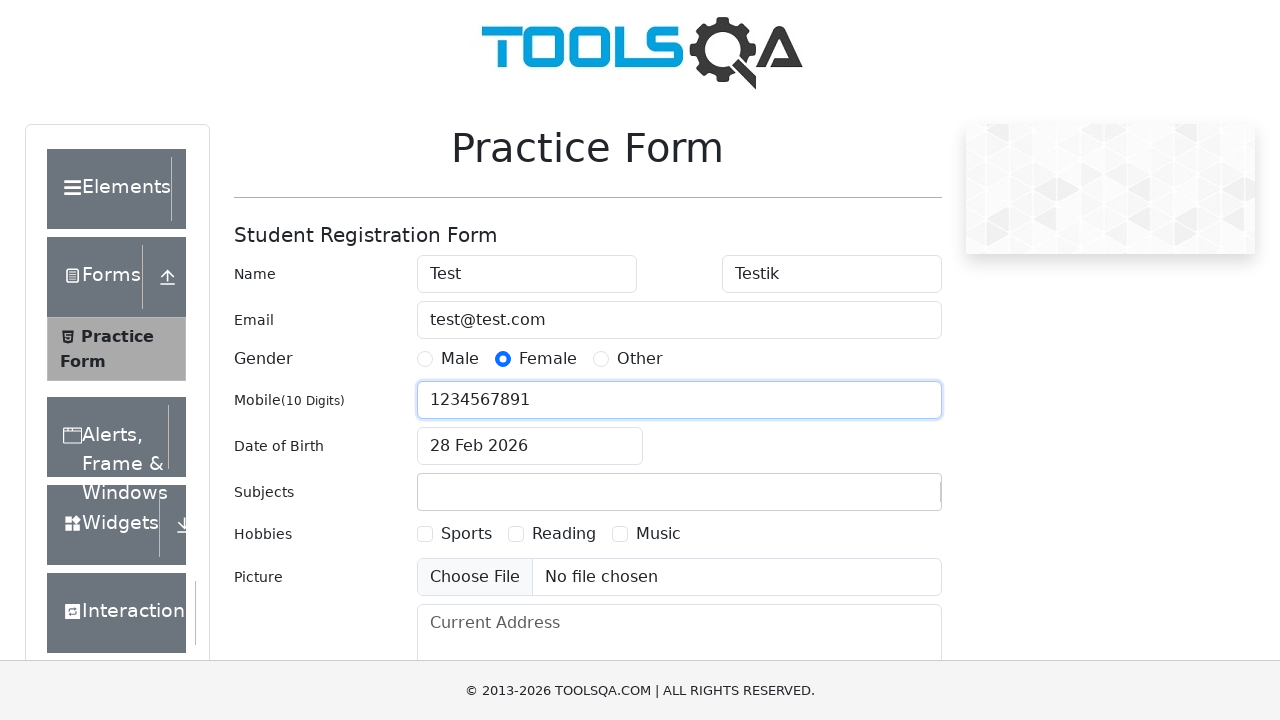

Clicked date of birth input field at (530, 446) on #dateOfBirthInput
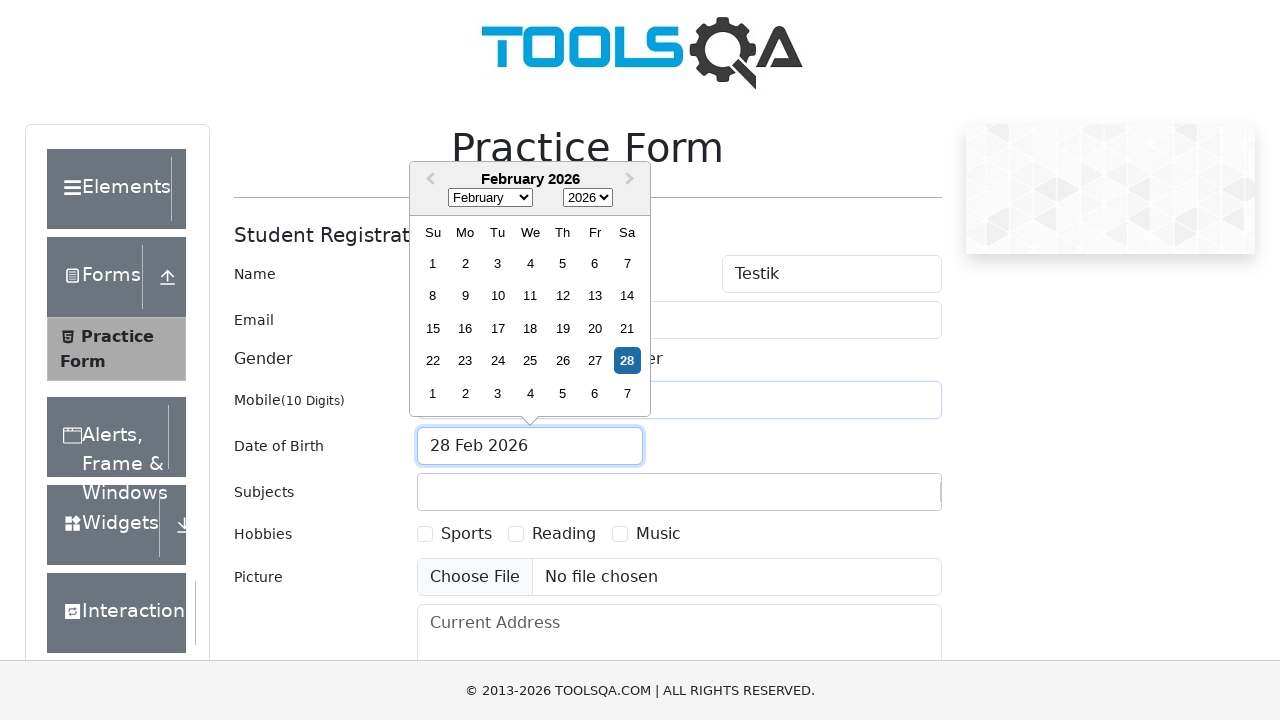

Selected month 4 (April) from date picker on .react-datepicker__month-select
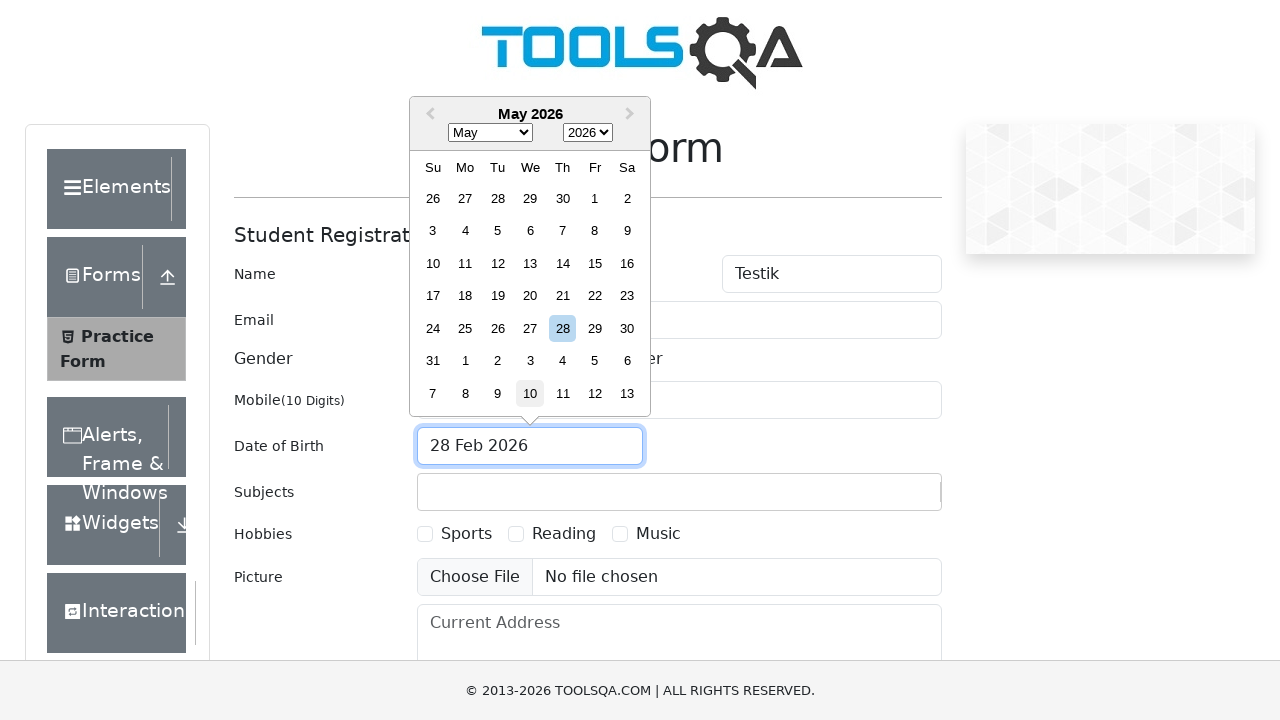

Selected year 1992 from date picker on .react-datepicker__year-select
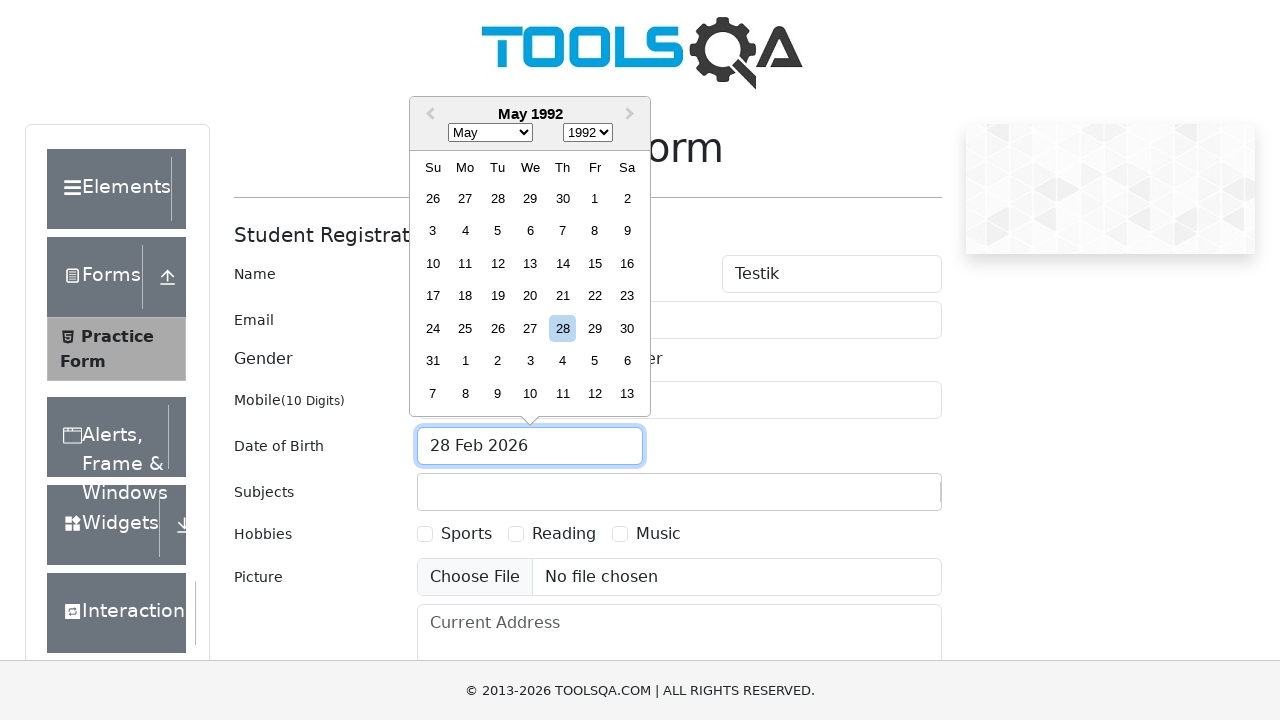

Selected day 12 from date picker at (498, 263) on .react-datepicker__day--012
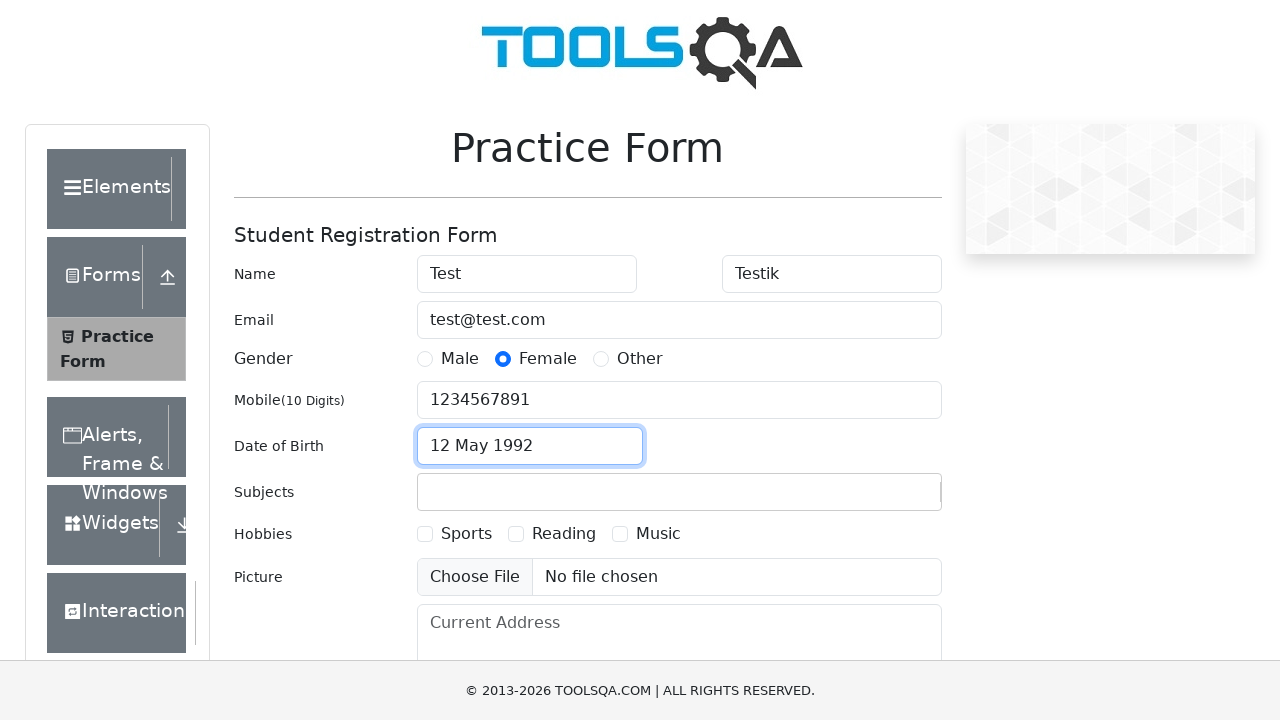

Clicked subjects container at (679, 492) on #subjectsContainer
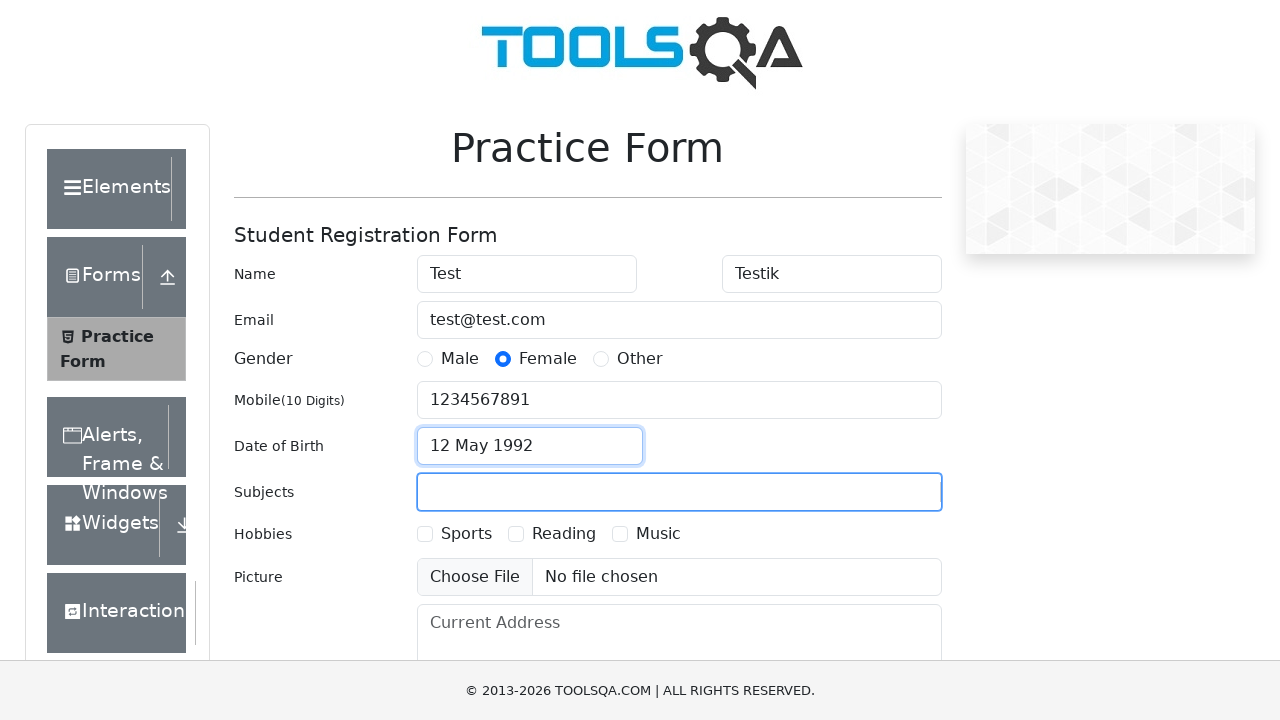

Filled subjects input field with 'Physics' on #subjectsInput
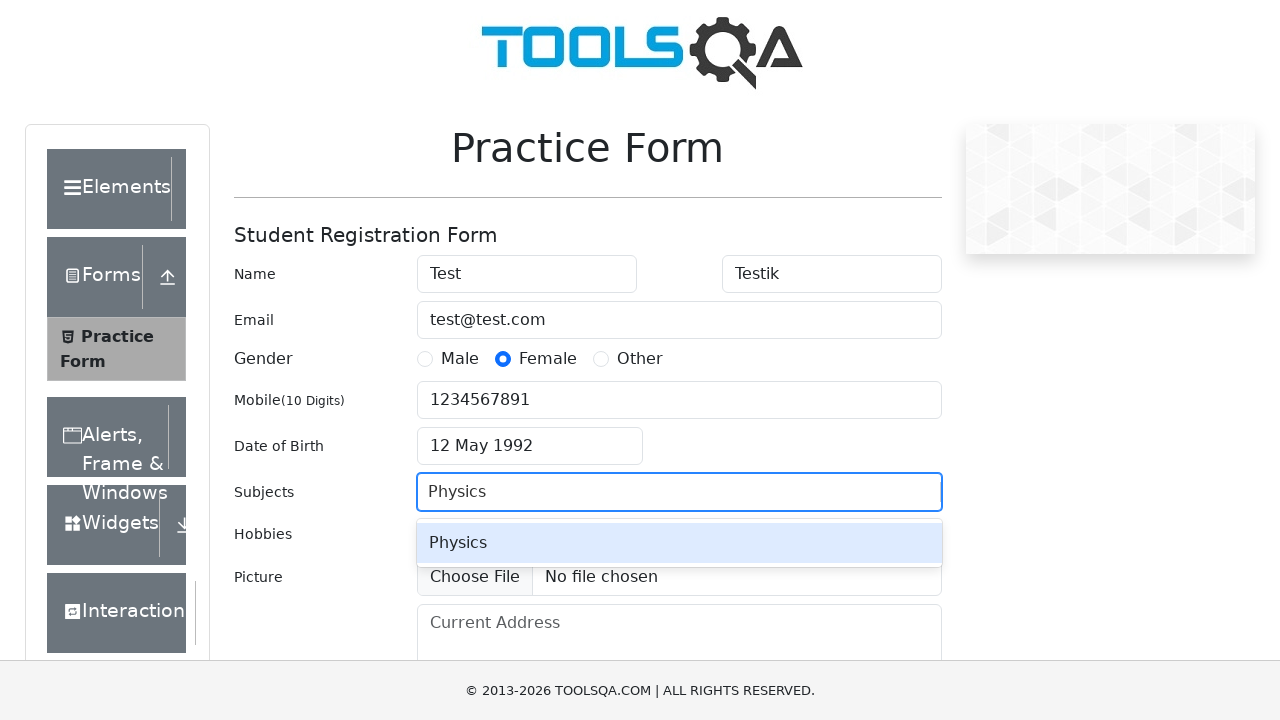

Pressed Enter to confirm Physics subject selection on #subjectsInput
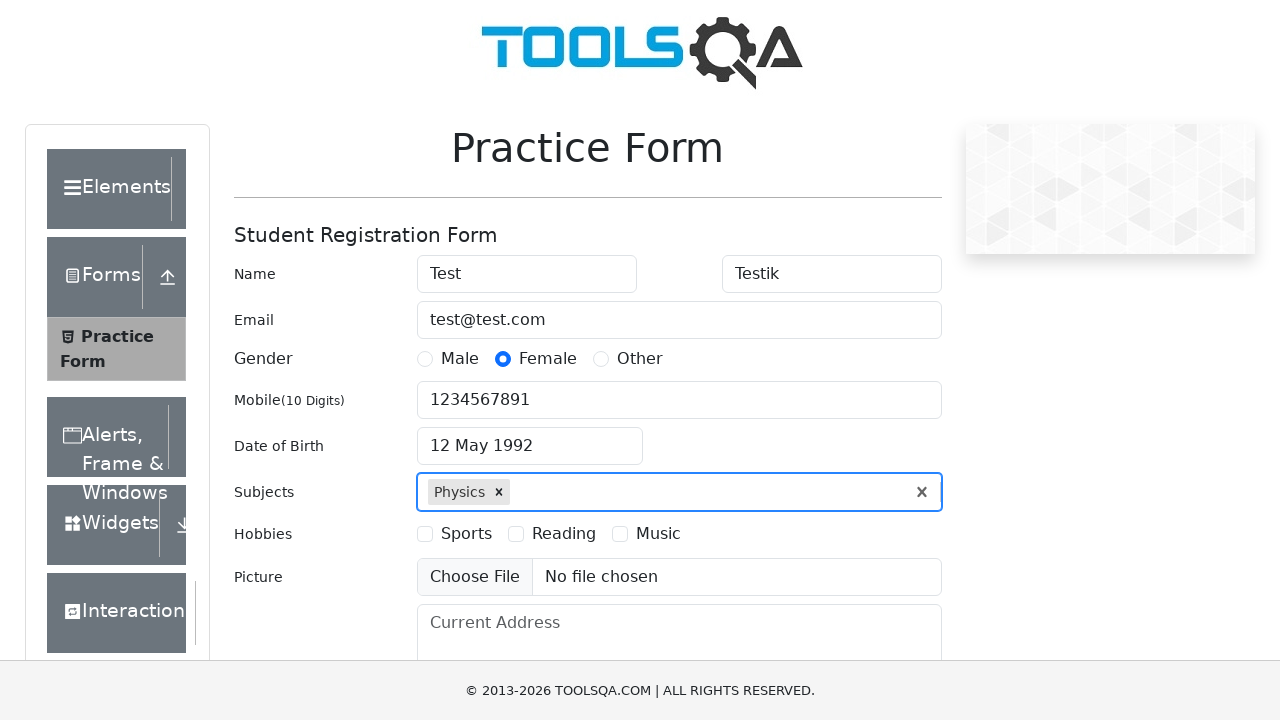

Selected Reading hobby checkbox at (564, 534) on label[for='hobbies-checkbox-2']
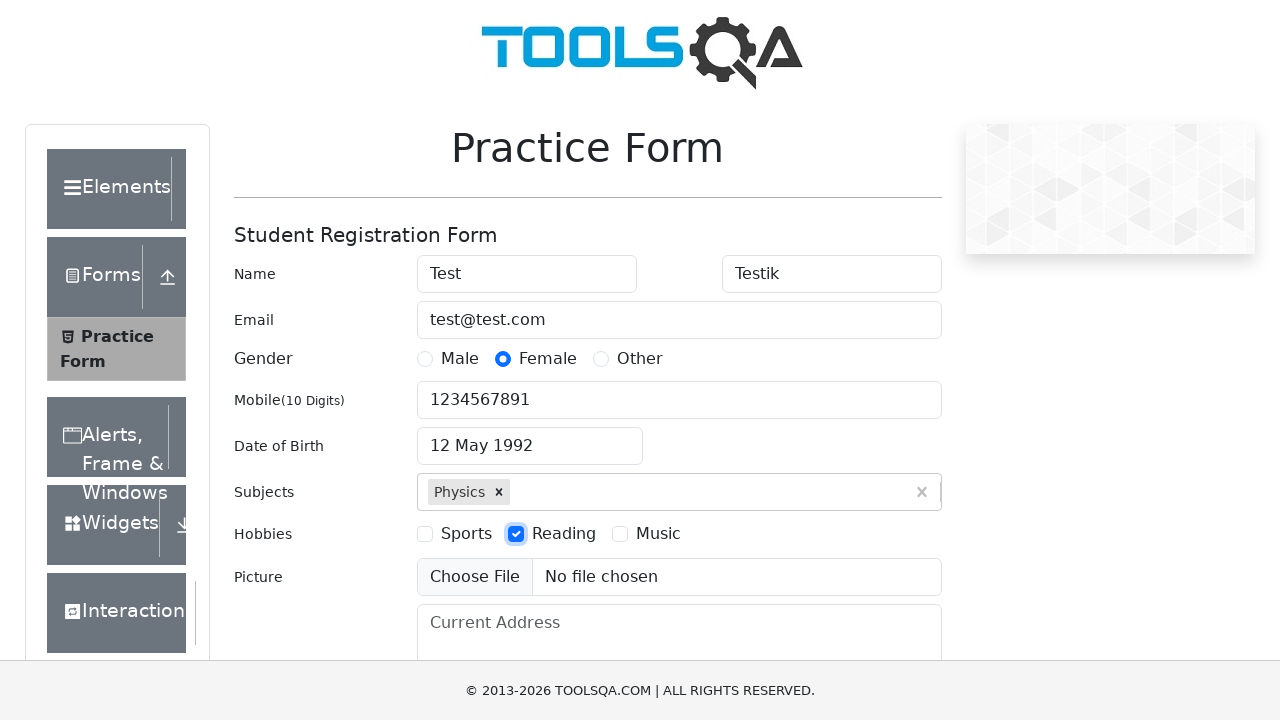

Filled current address field with 'Test' on #currentAddress
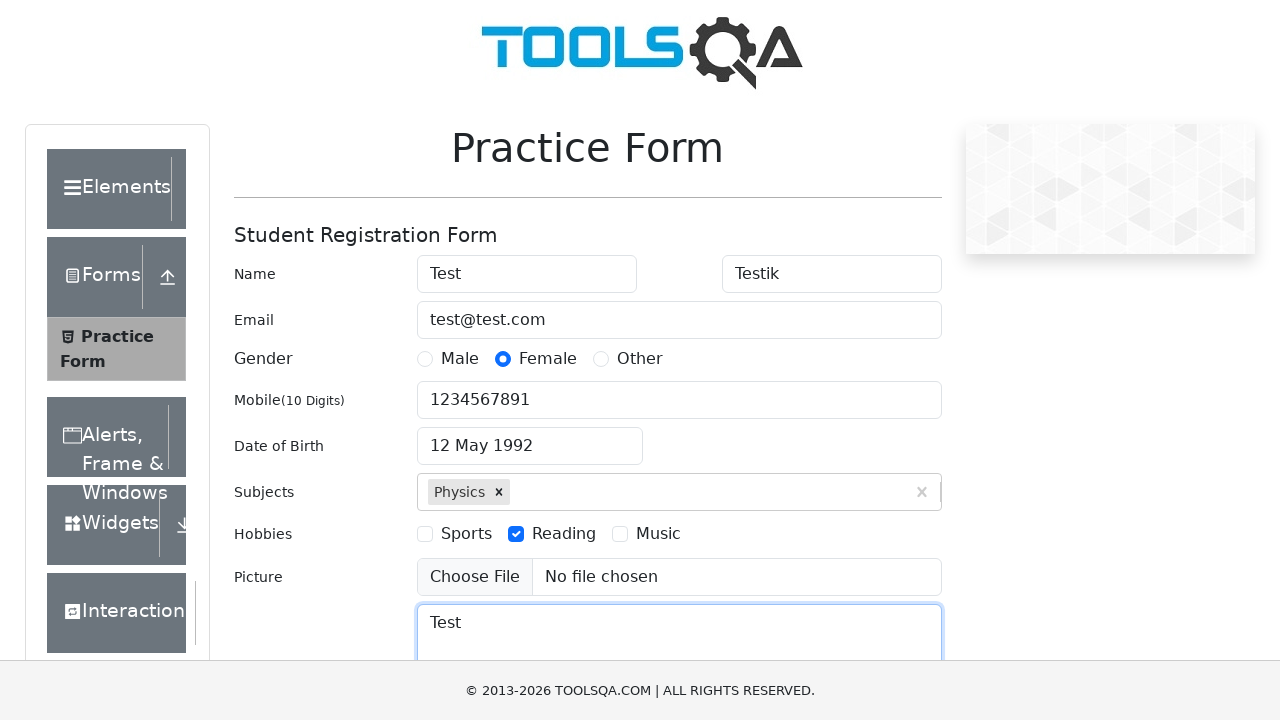

Filled state input field with 'NCR' on #react-select-3-input
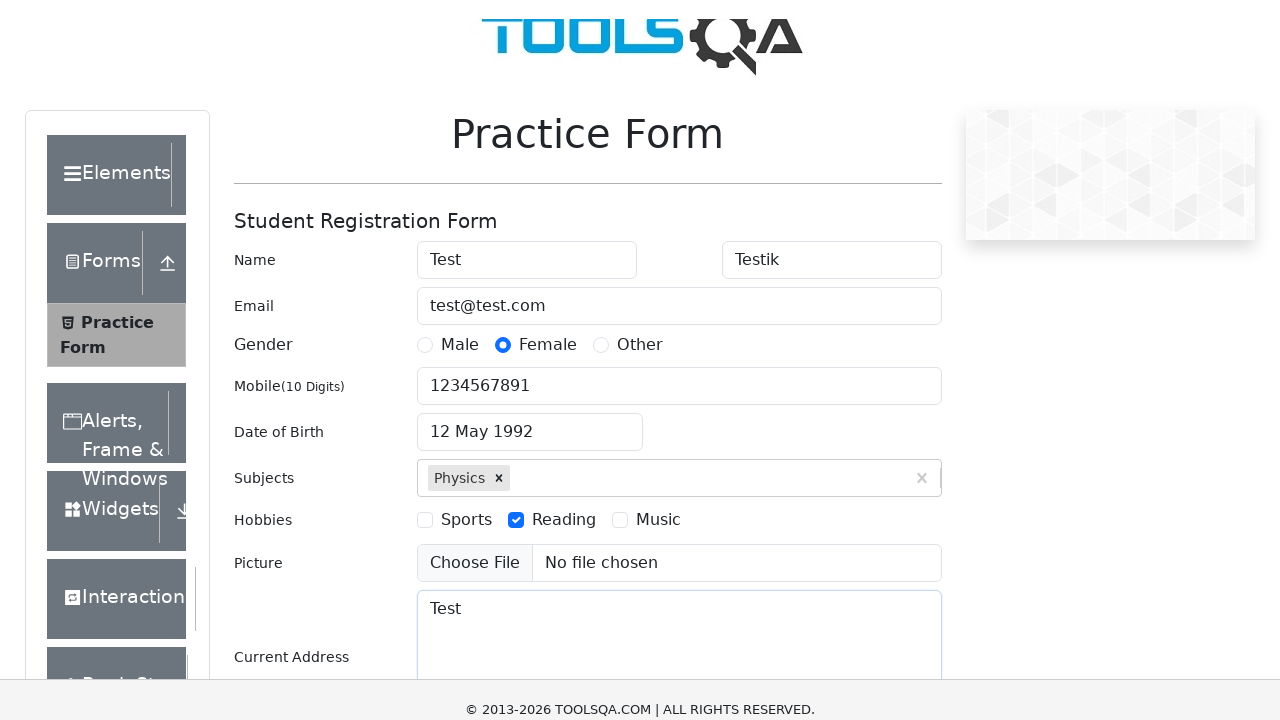

Pressed Enter to confirm NCR state selection on #react-select-3-input
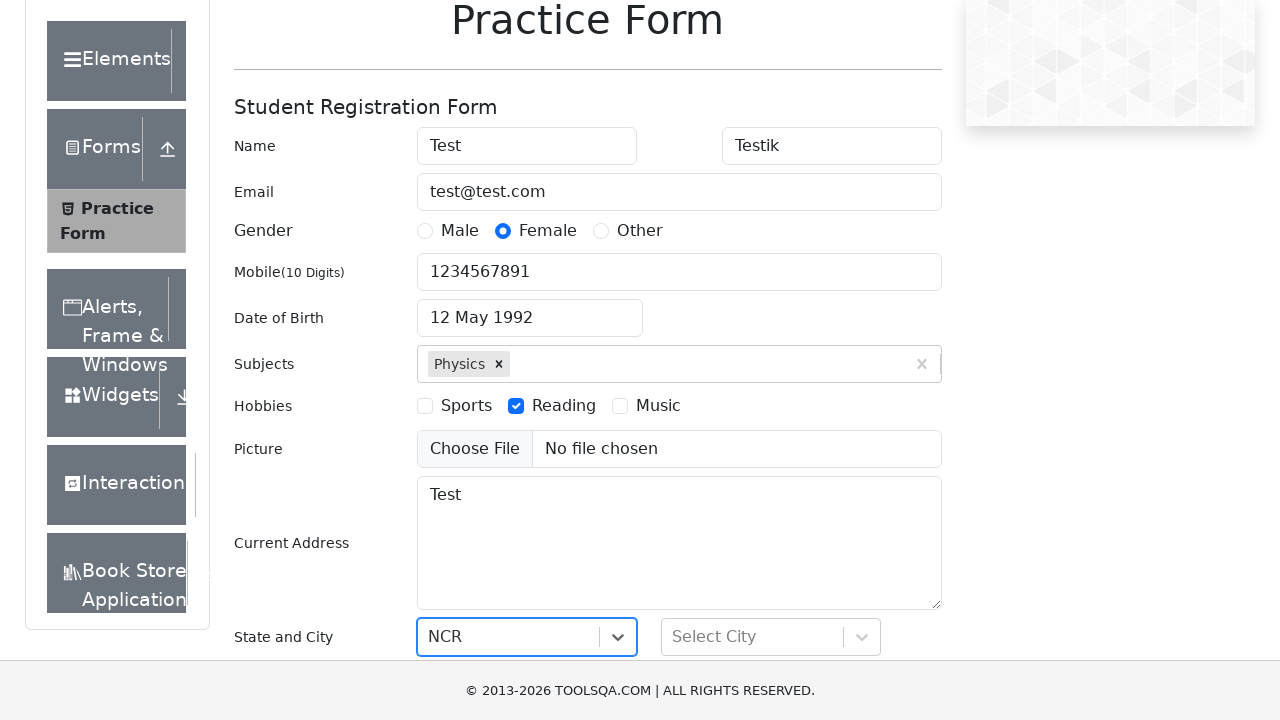

Filled city input field with 'Delhi' on #react-select-4-input
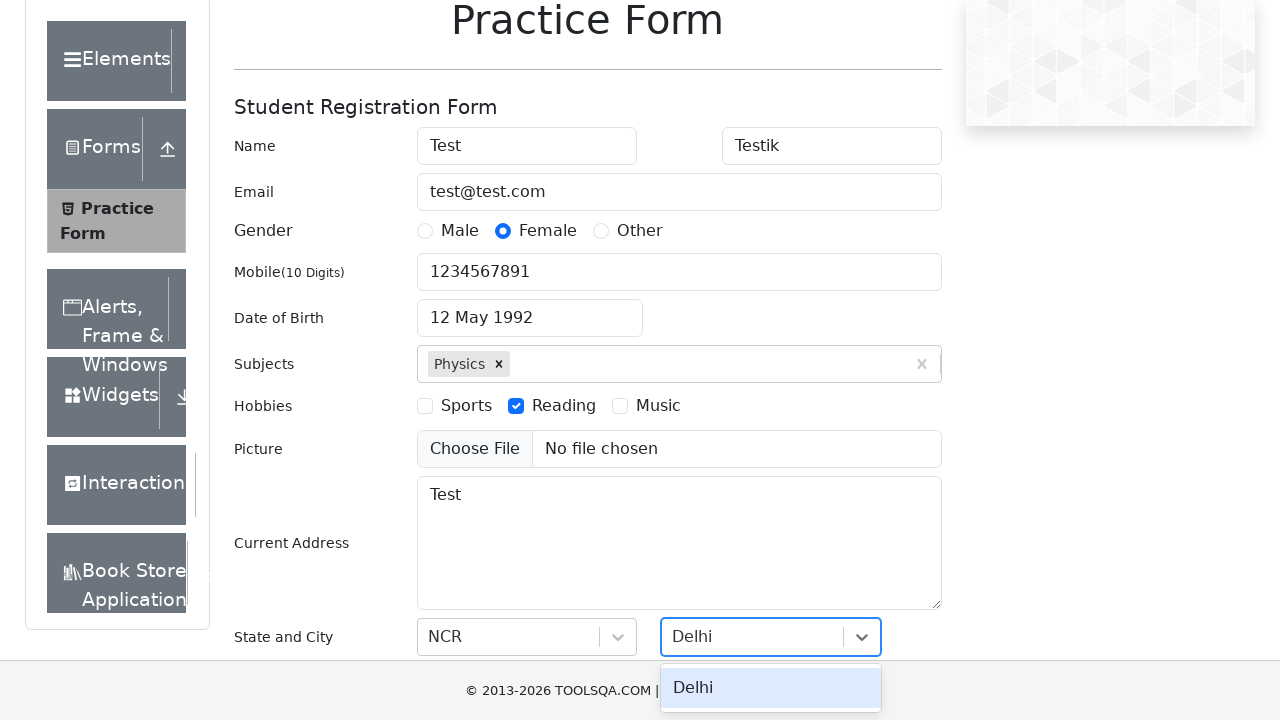

Pressed Enter to confirm Delhi city selection on #react-select-4-input
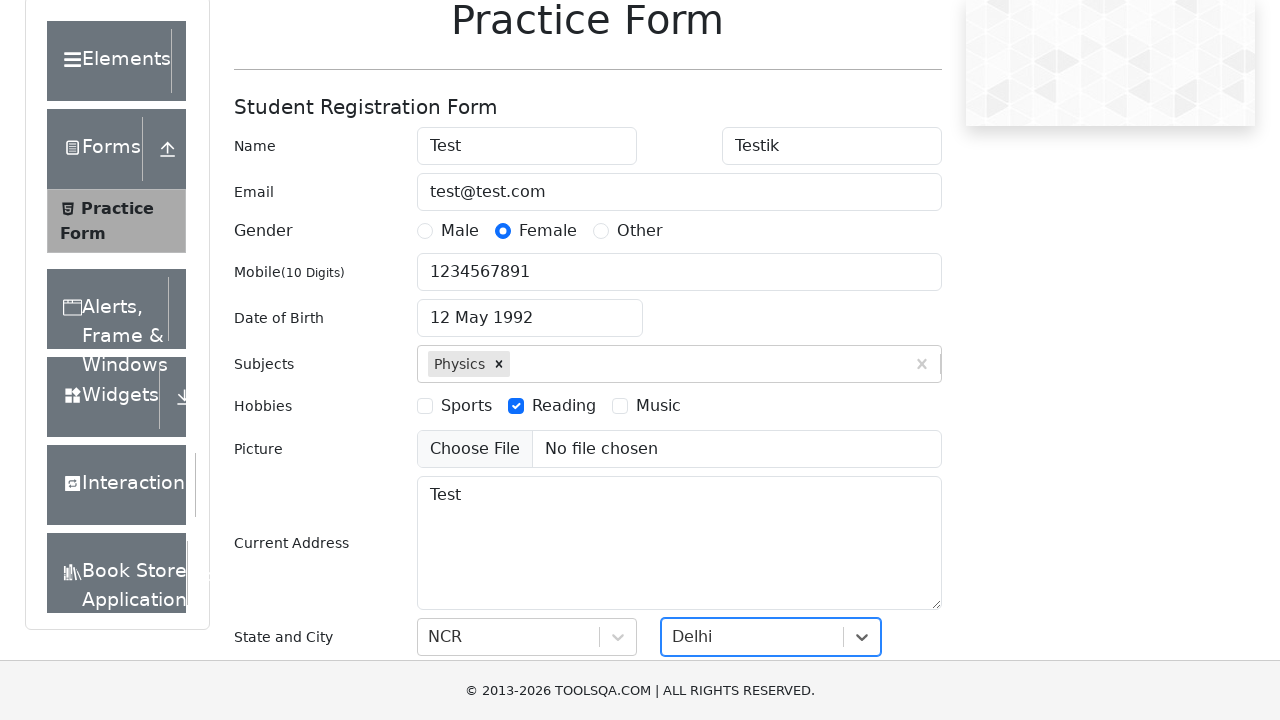

Clicked submit button to submit the practice form at (885, 499) on #submit
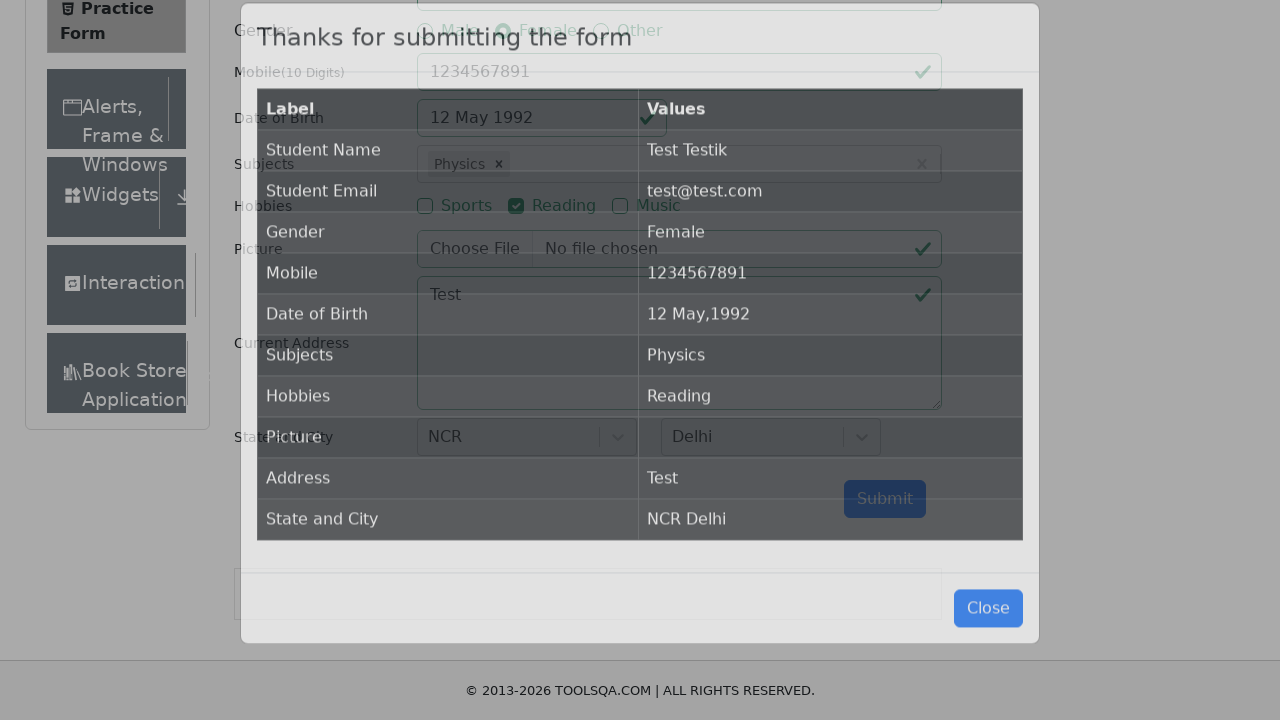

Modal content selector appeared on page
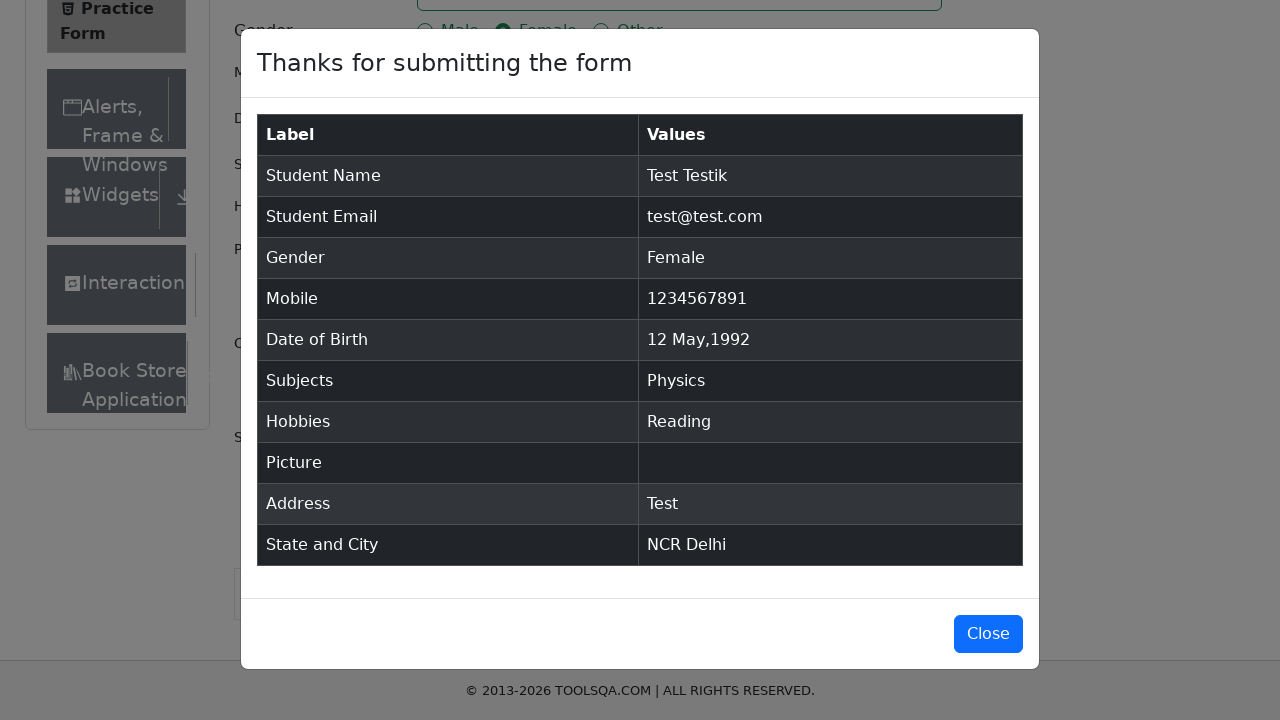

Located modal content element
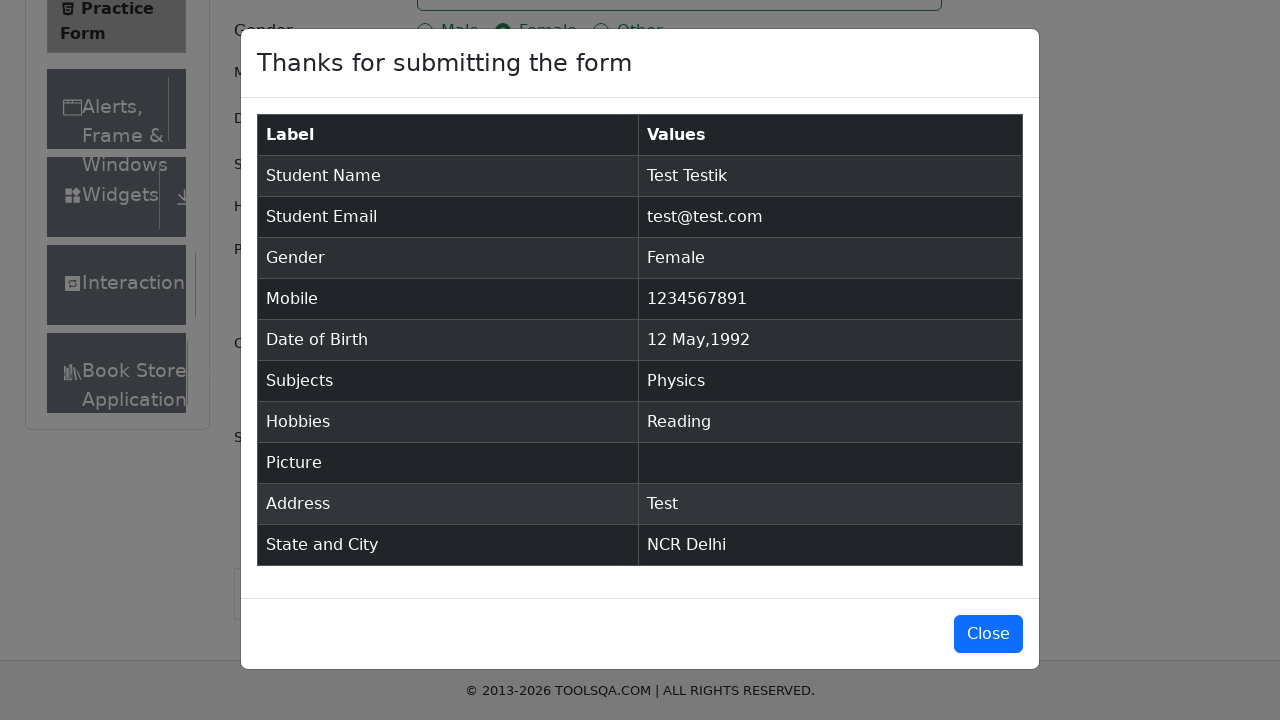

Modal content became visible - form submission confirmed
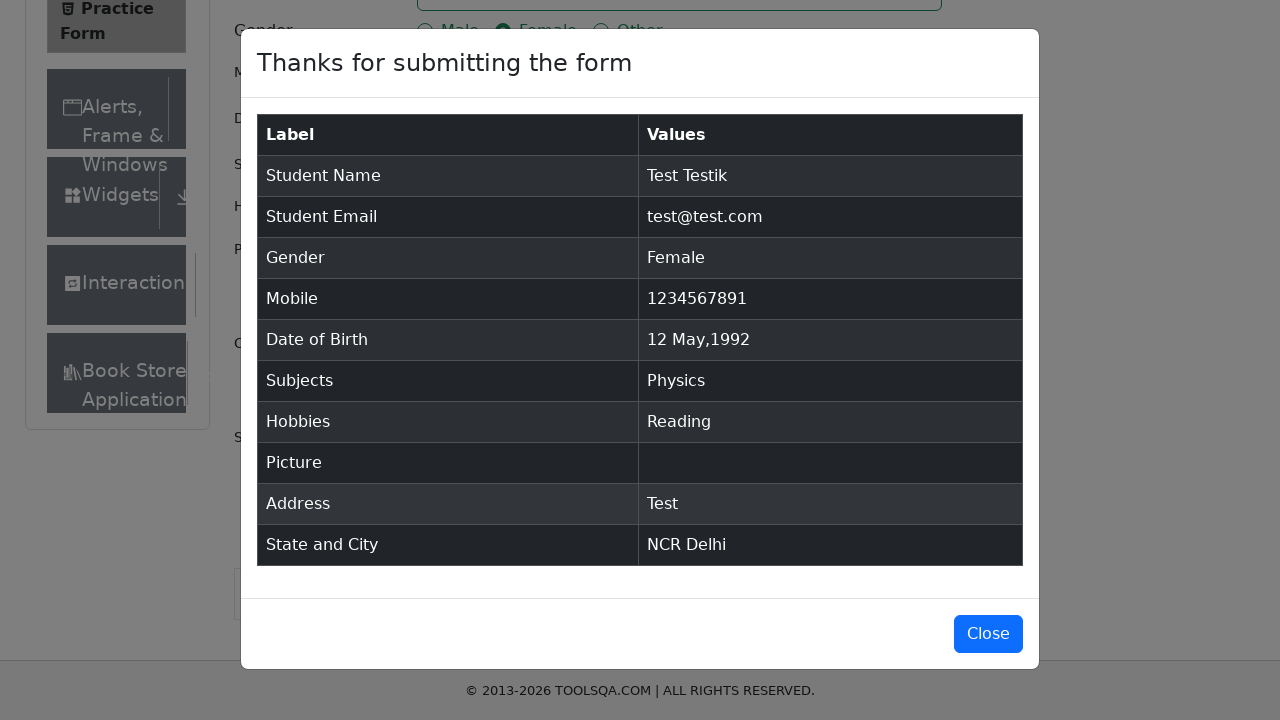

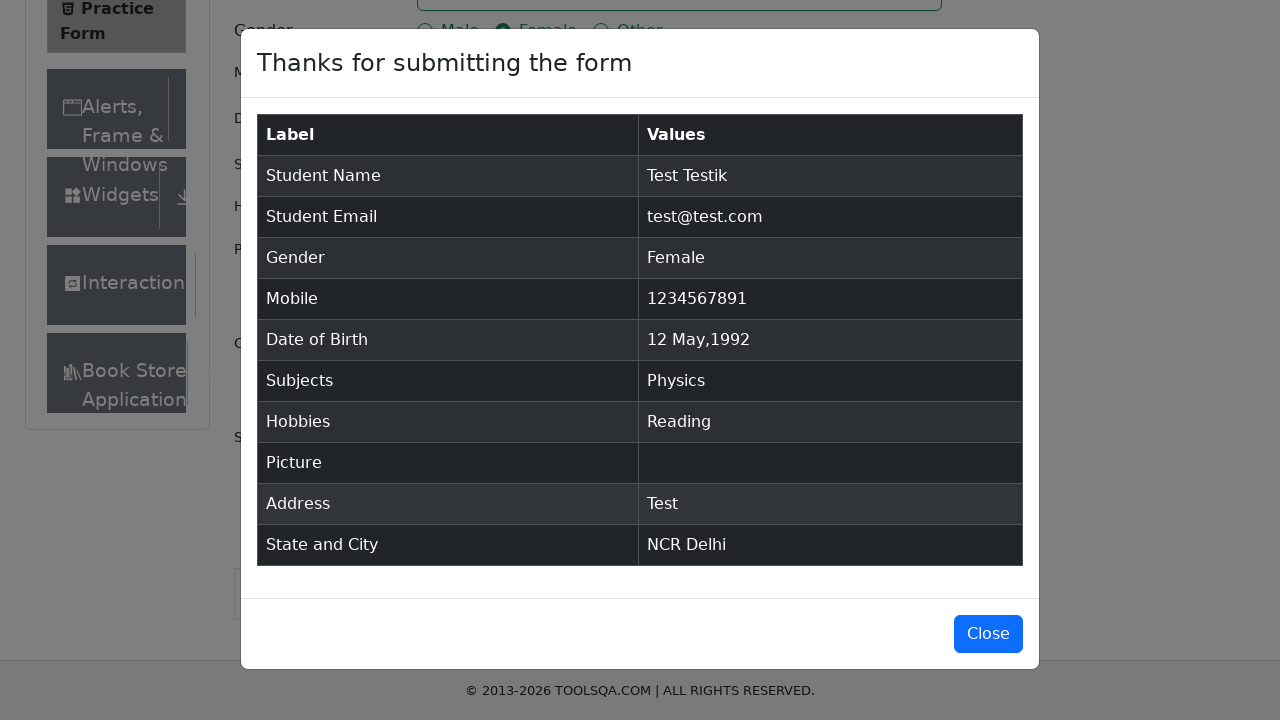